Navigates to Dropbox homepage and retrieves the page title

Starting URL: https://www.dropbox.com/

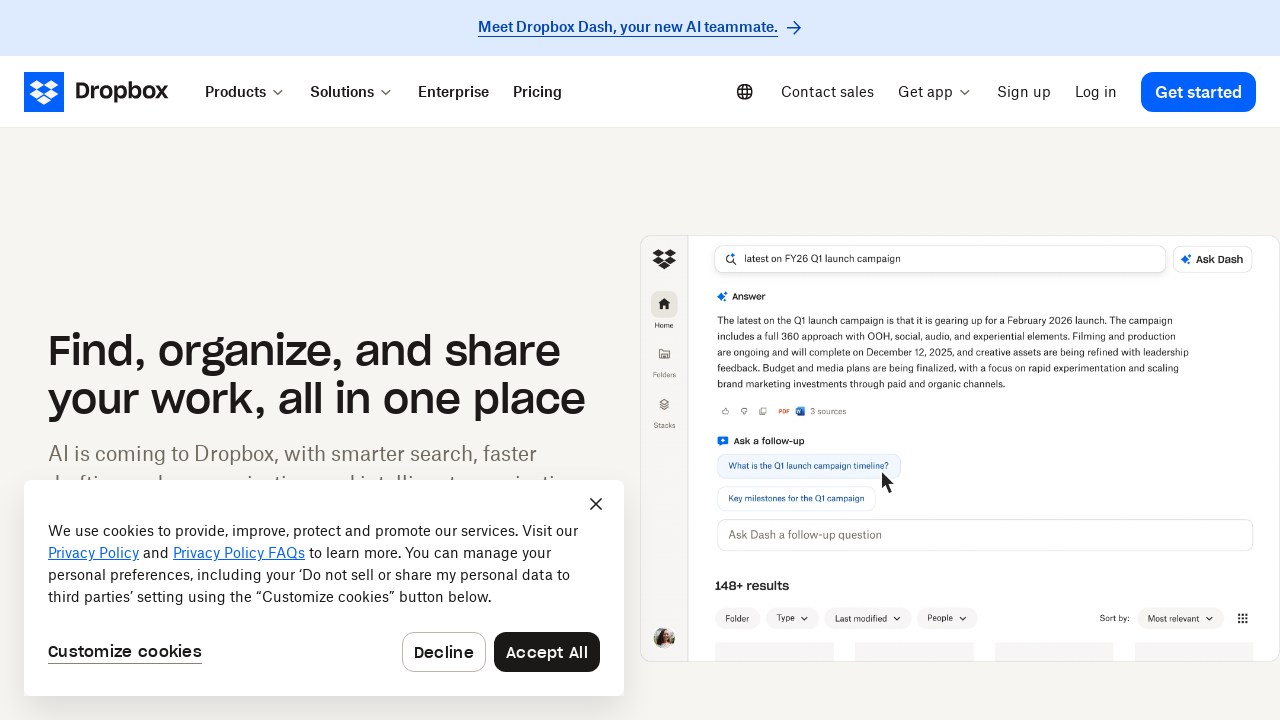

Navigated to Dropbox homepage
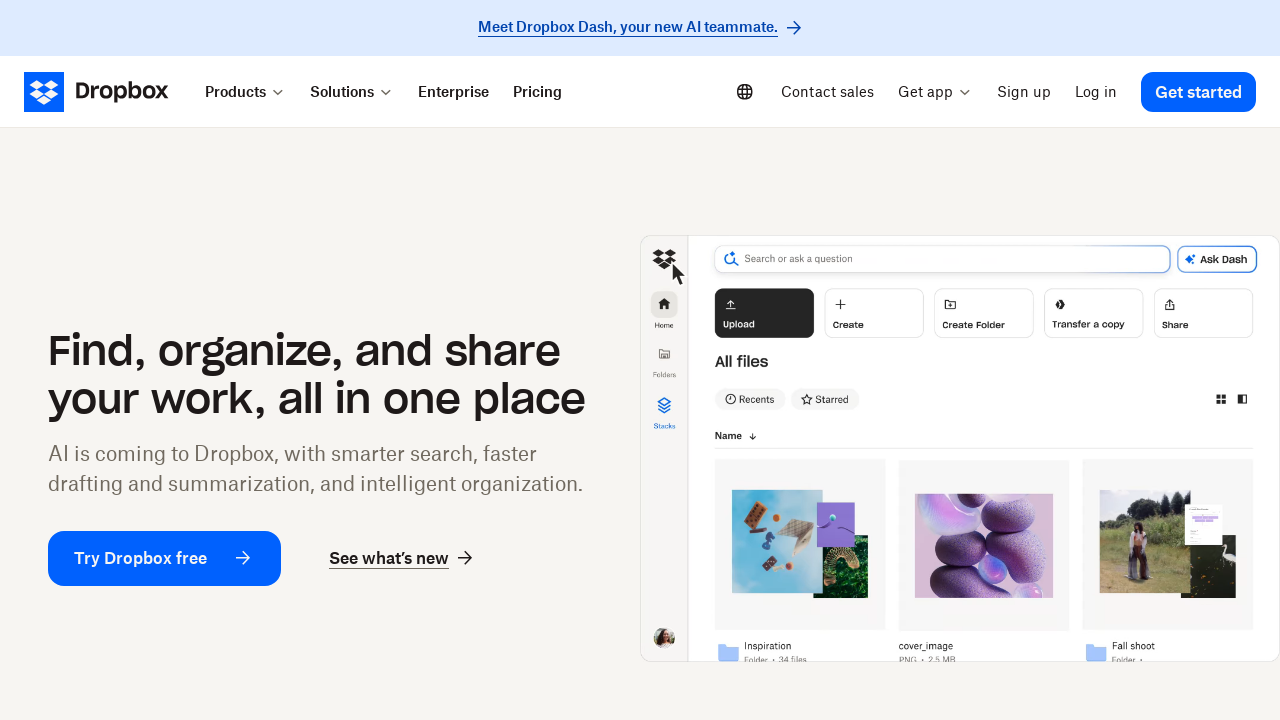

Retrieved page title: Dropbox.com
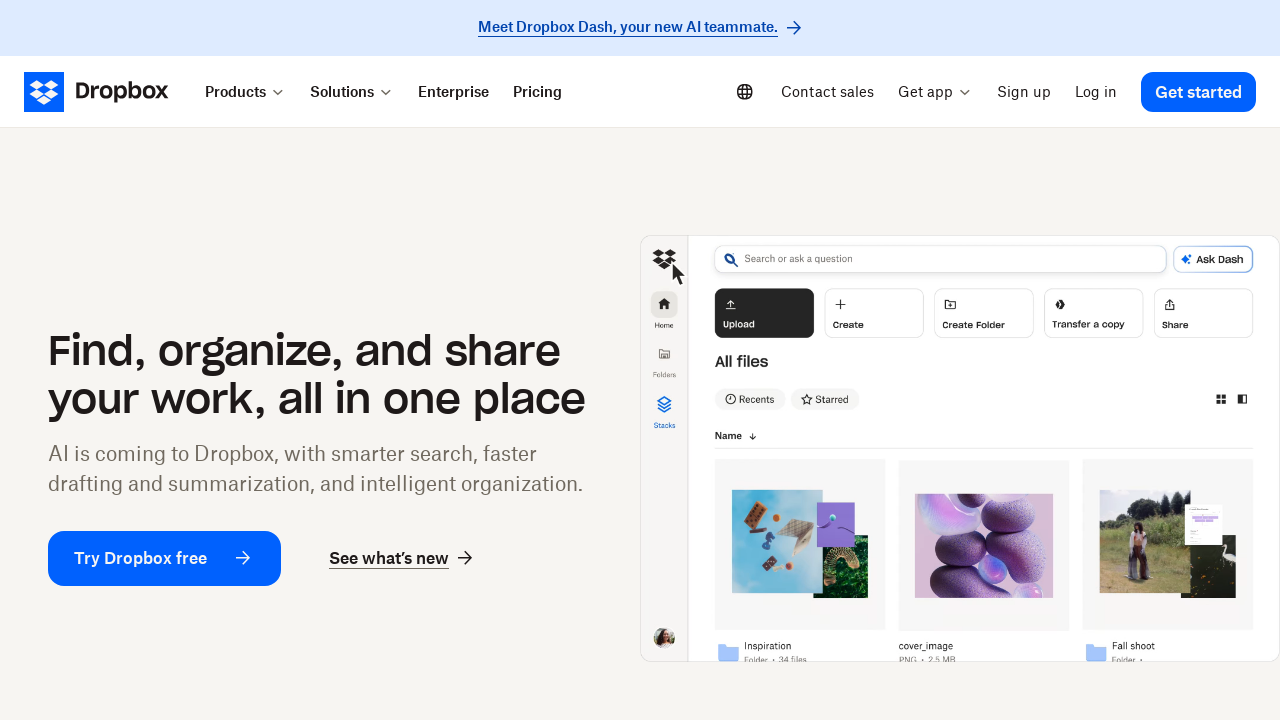

Printed page title to console
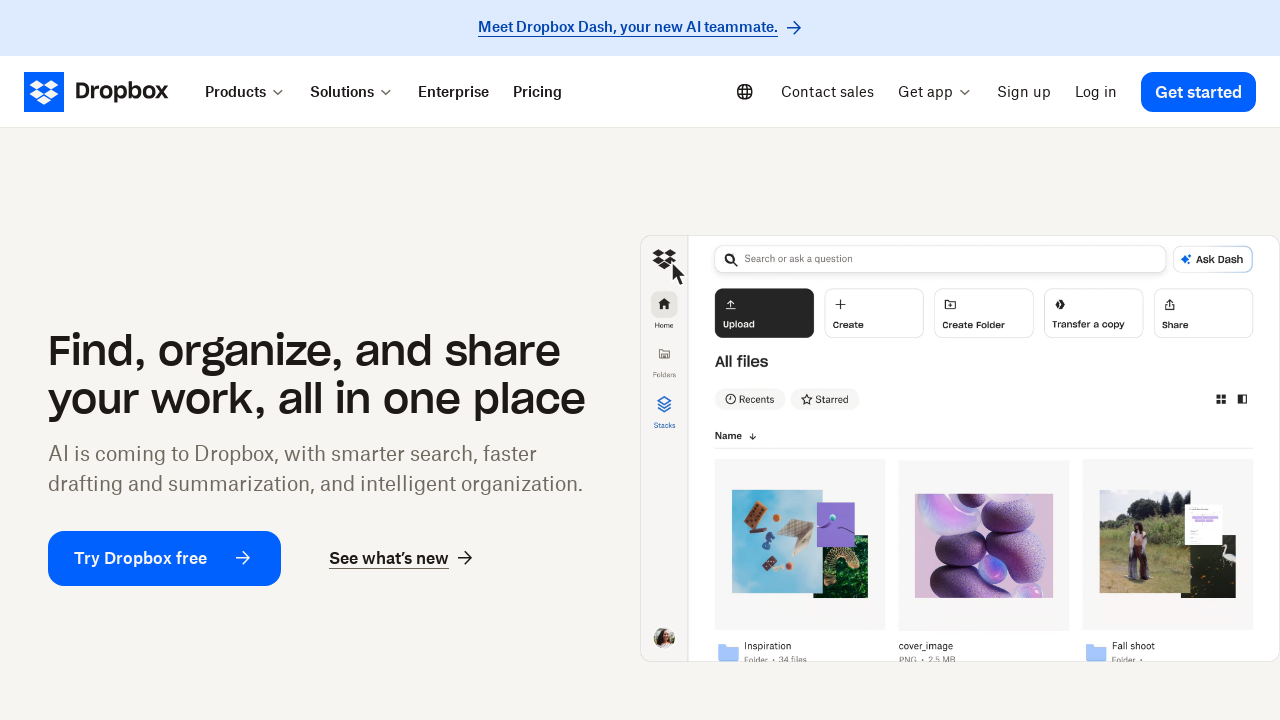

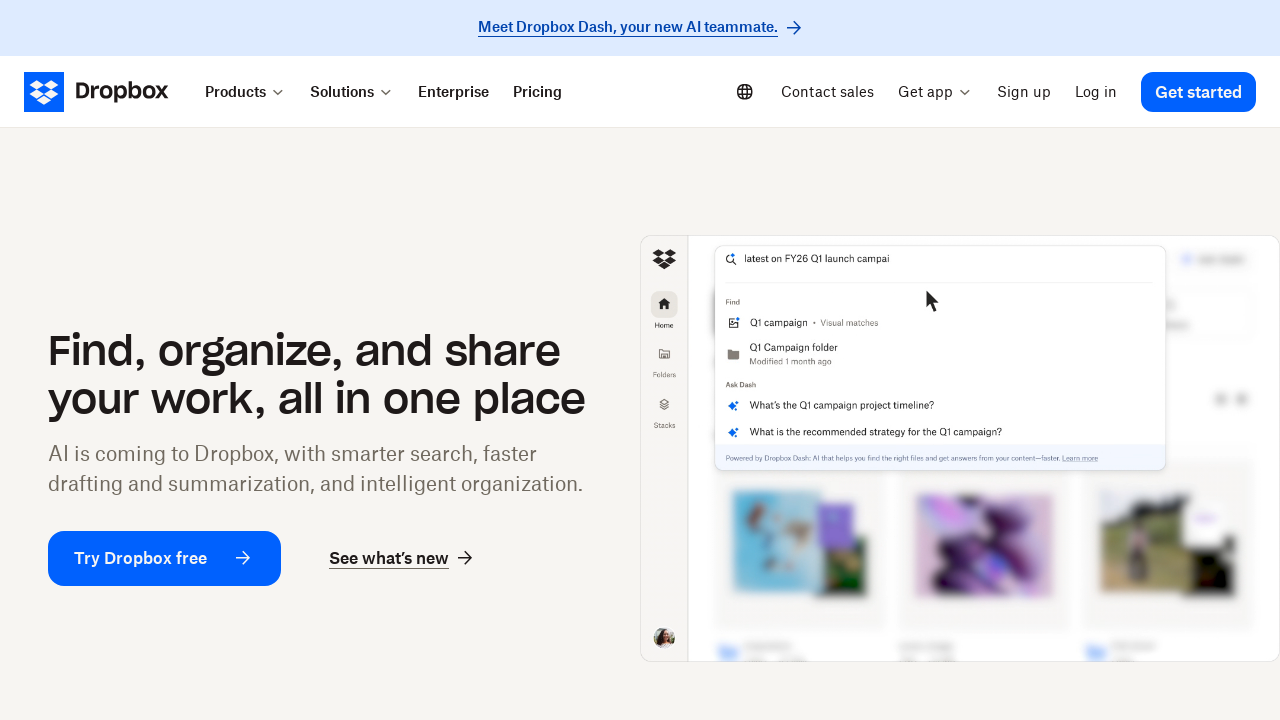